Navigates to OrangeHRM demo login page and clicks on the username input field to verify it's interactive.

Starting URL: https://opensource-demo.orangehrmlive.com/web/index.php/auth/login

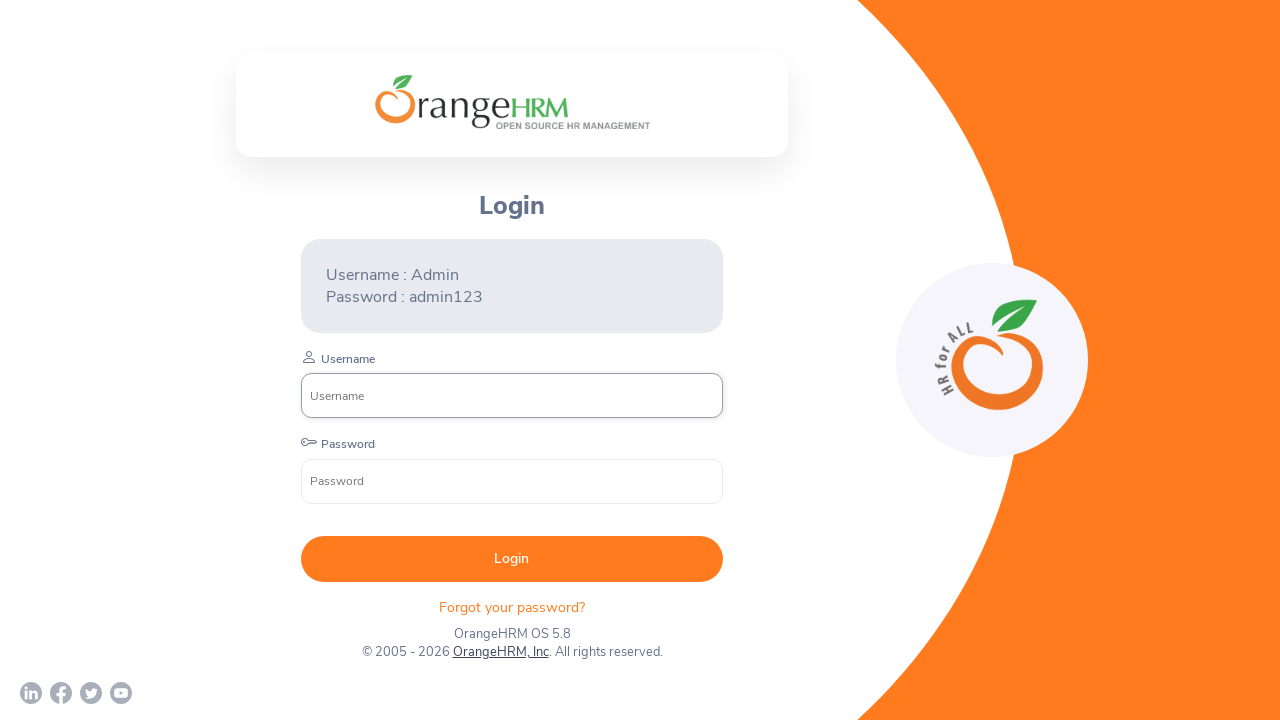

Username input field is visible on OrangeHRM login page
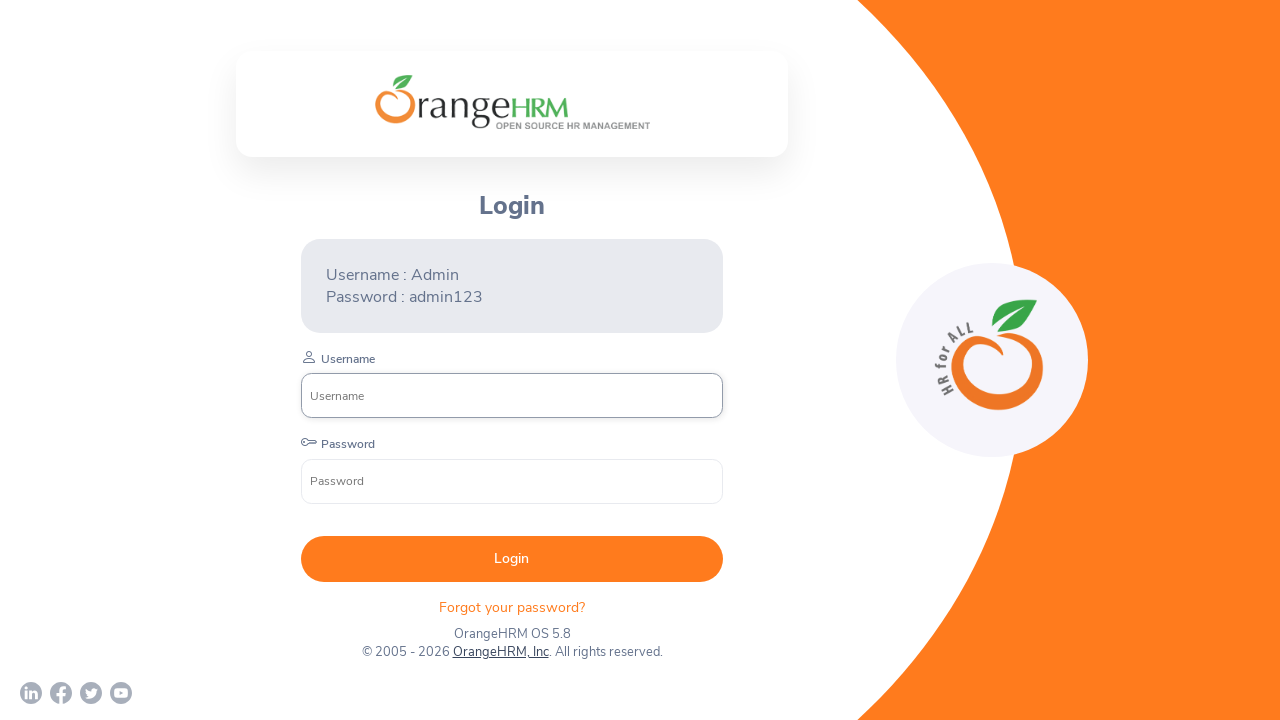

Clicked on the username input field to verify it's interactive at (512, 396) on input[name='username']
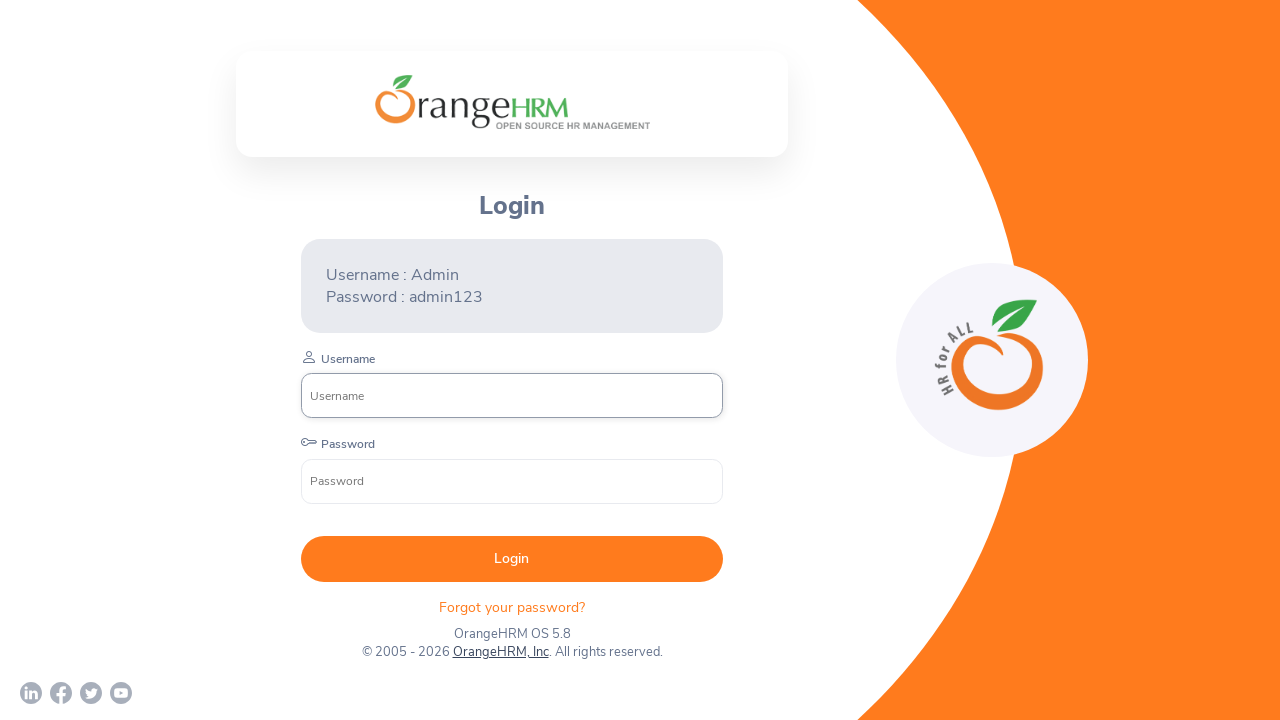

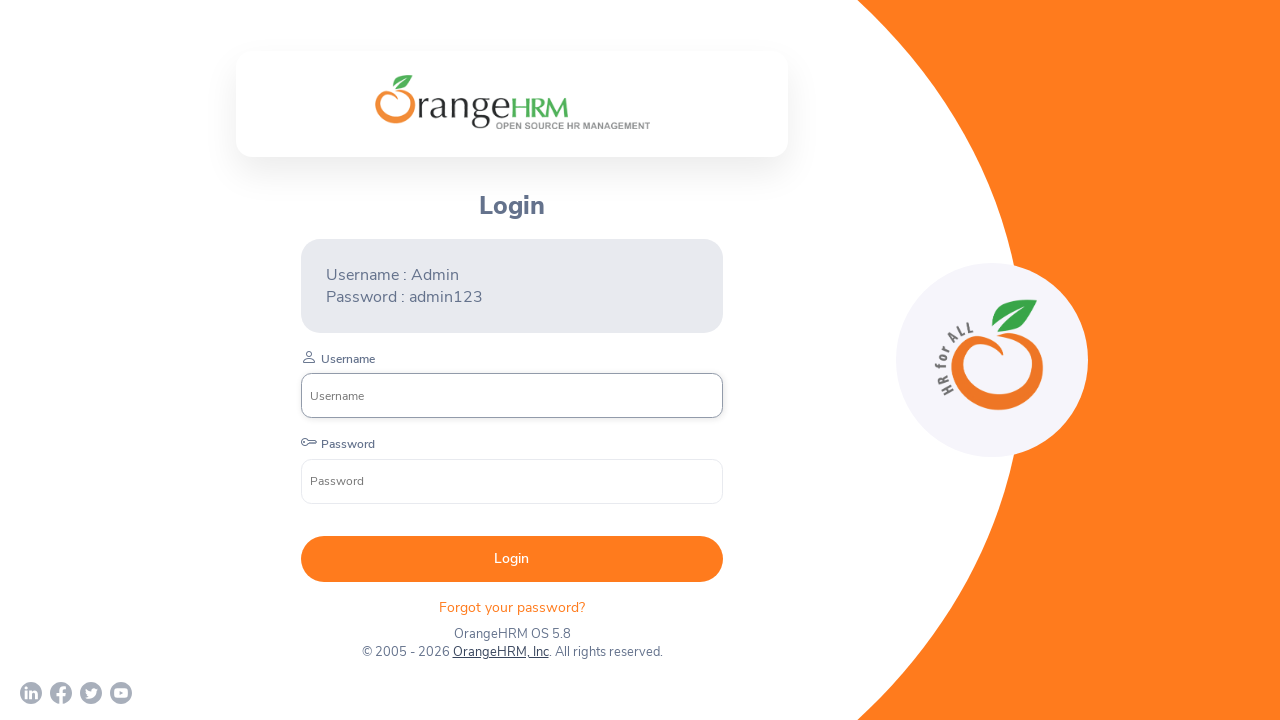